Navigates to OrangeHRM demo site and verifies the page title

Starting URL: https://opensource-demo.orangehrmlive.com/

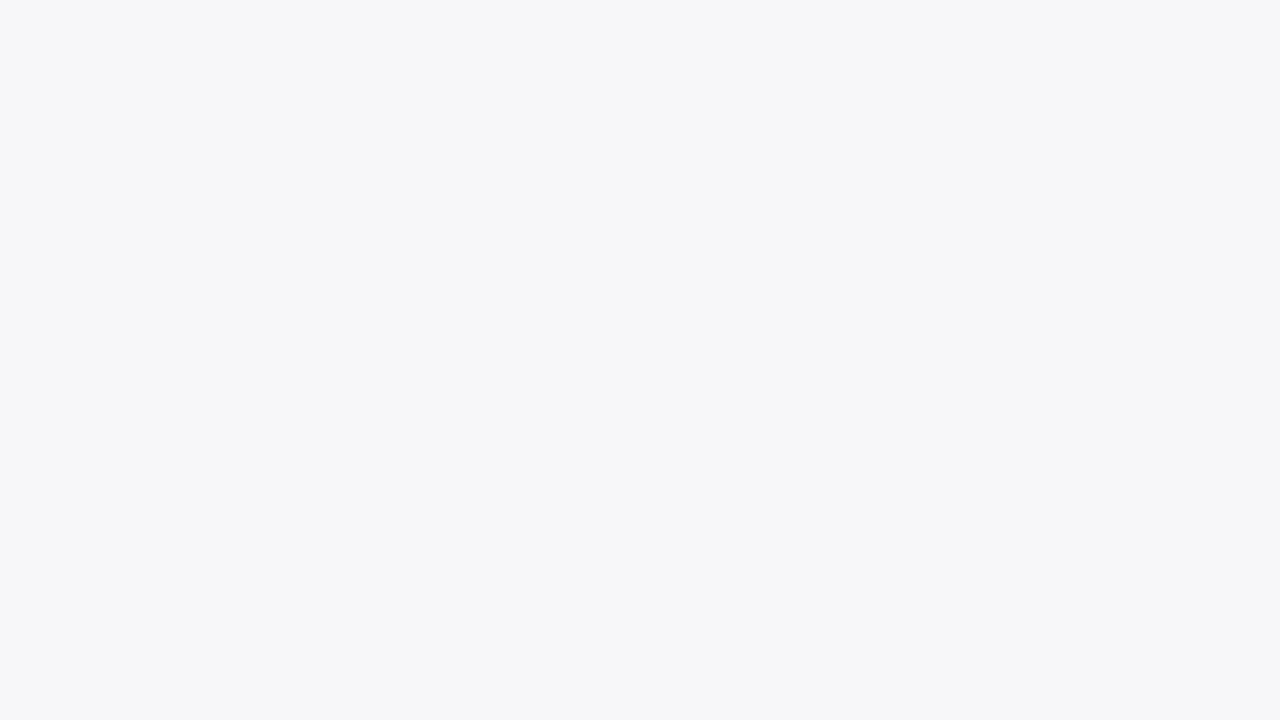

Retrieved page title
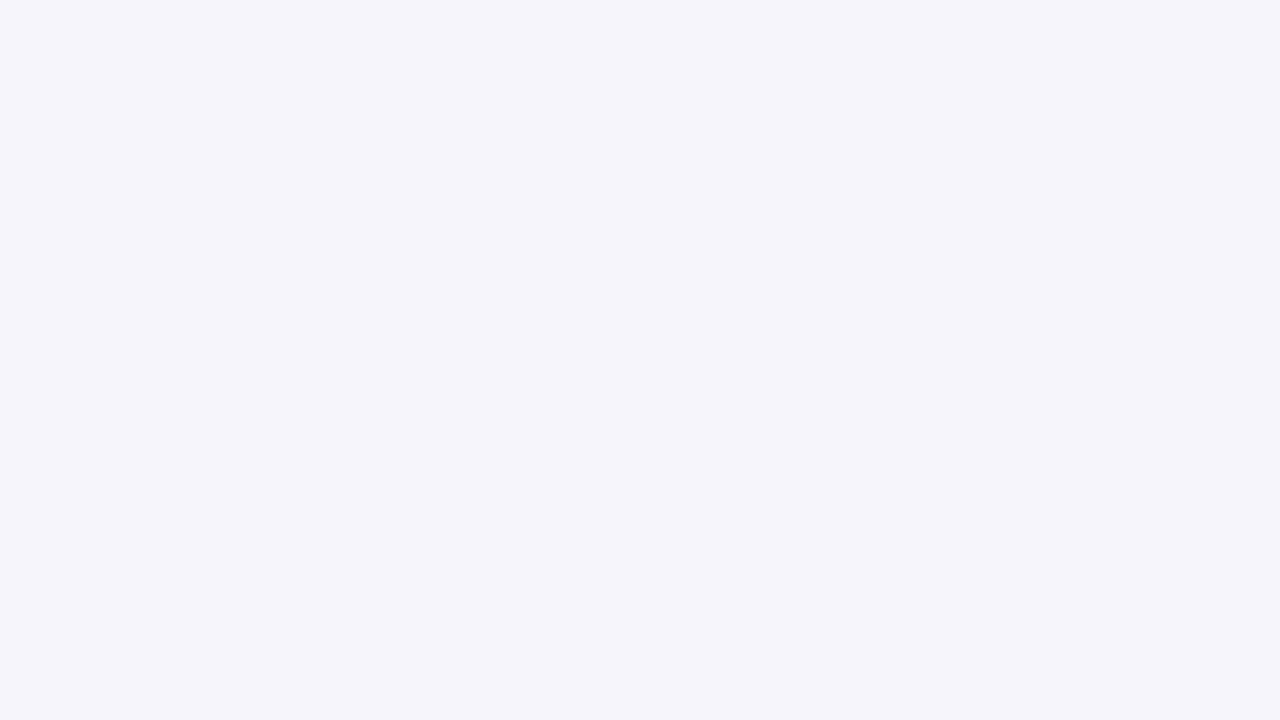

Waited for page to reach domcontentloaded state
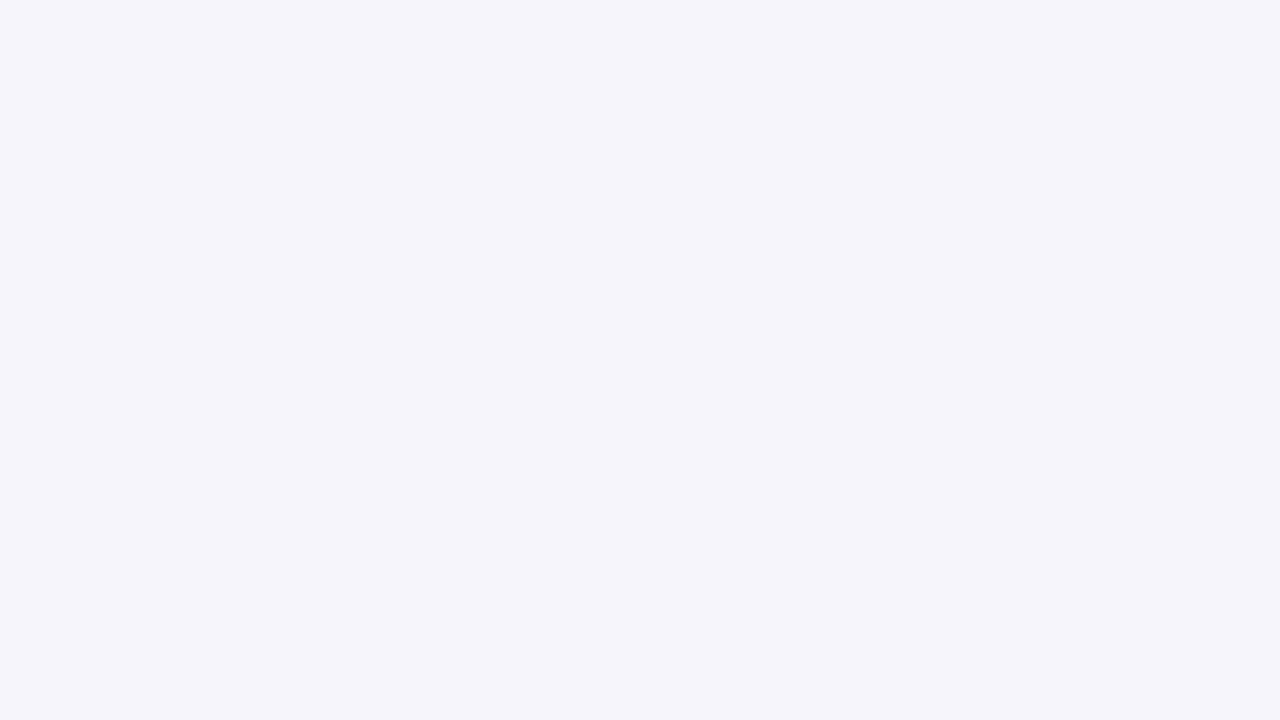

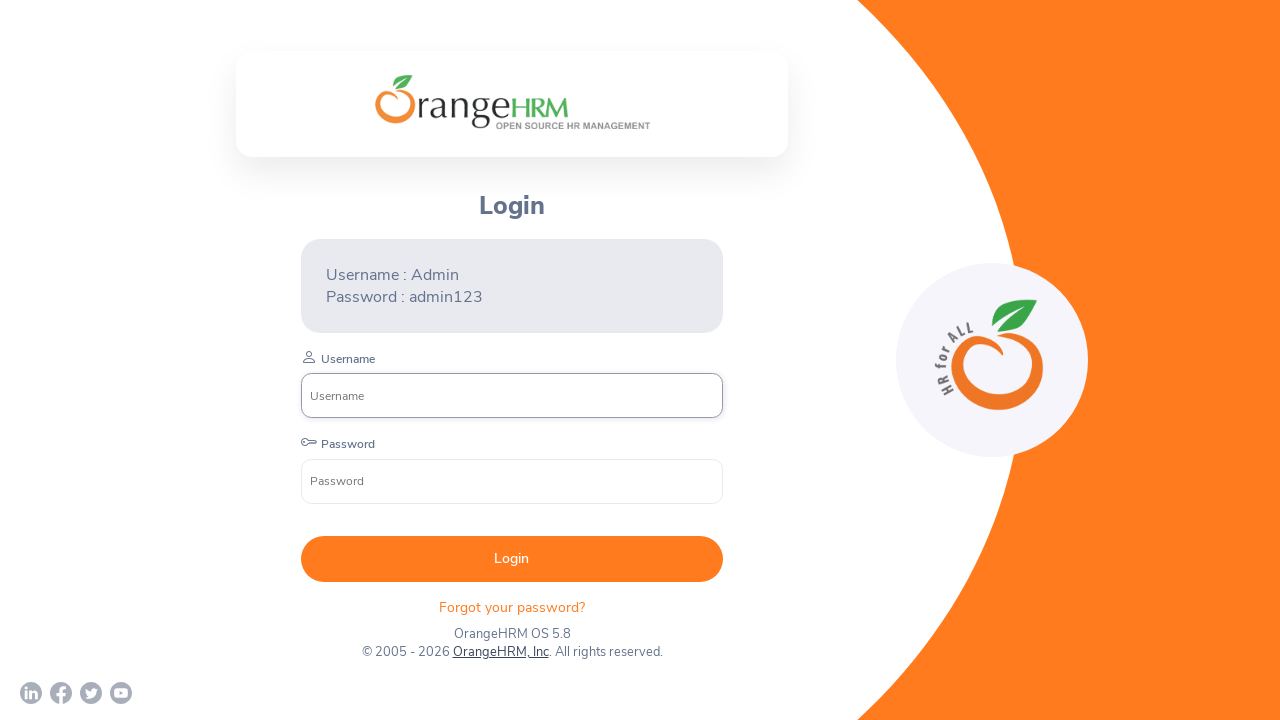